Tests that confirm password field is required by leaving it empty while filling other fields

Starting URL: https://www.sharelane.com/cgi-bin/register.py?page=1&zip_code=75201

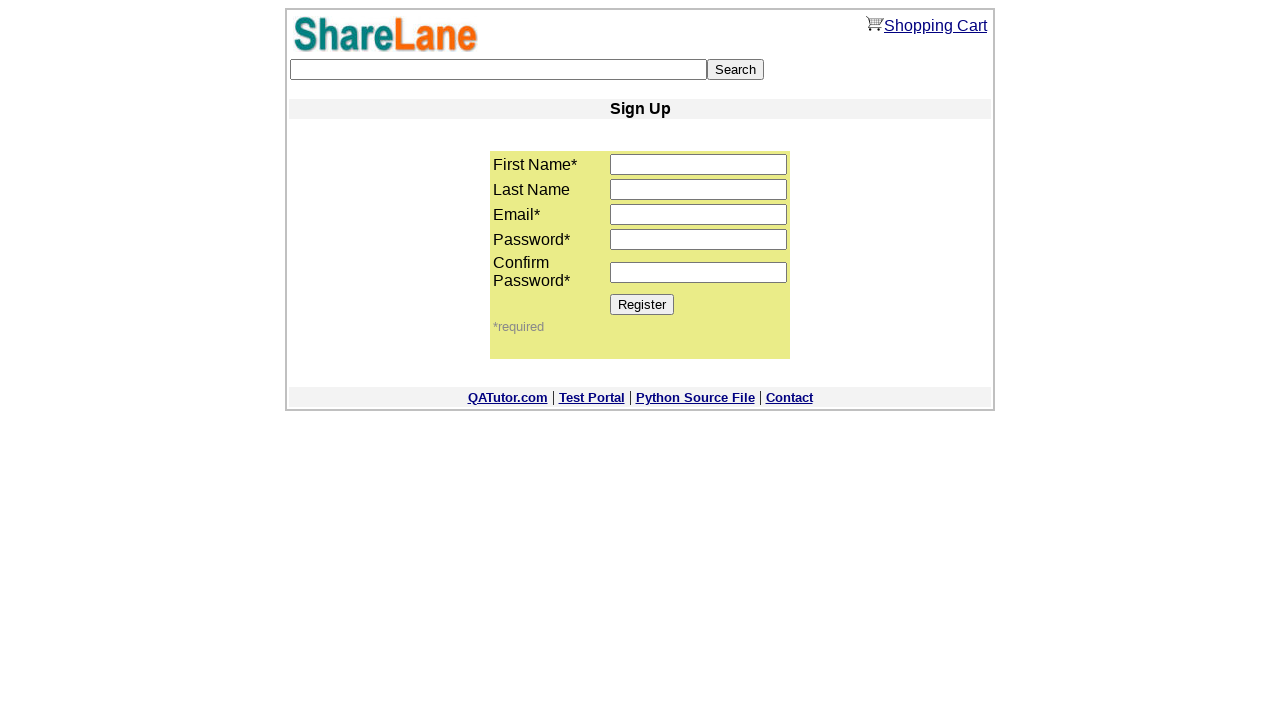

Filled first name field with 'Jane' on input[name='first_name']
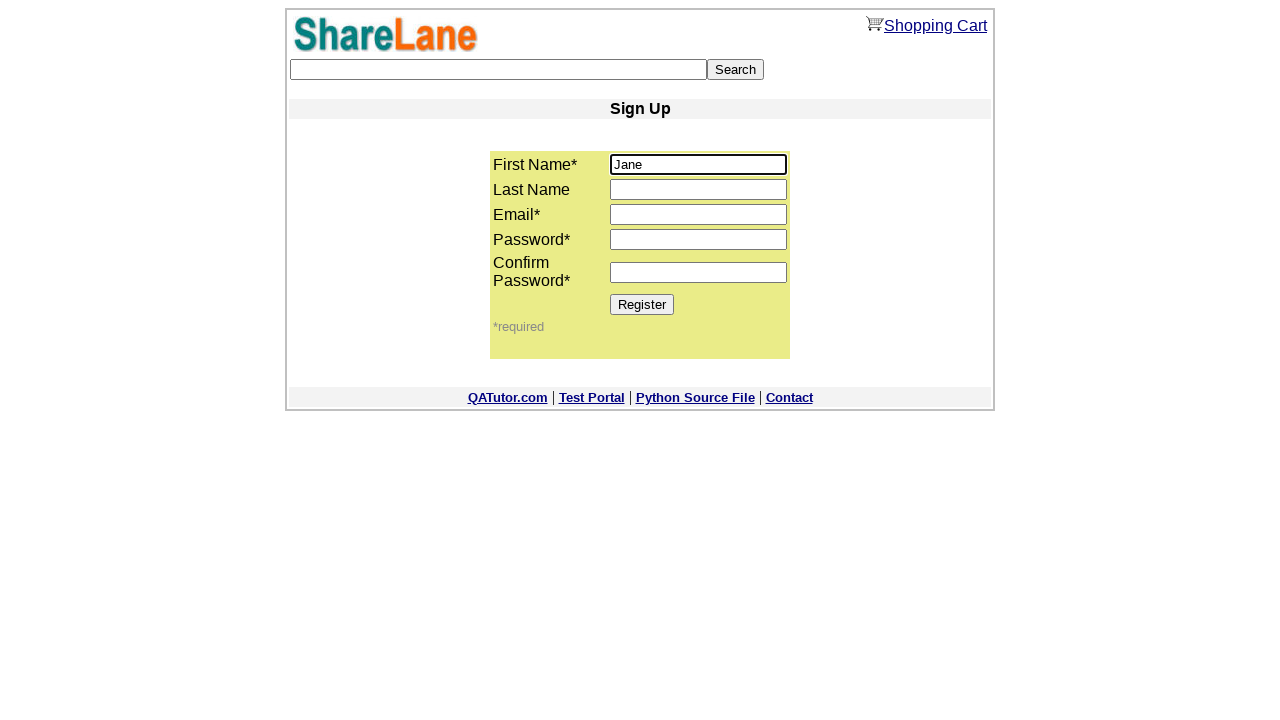

Filled email field with 'jane.stone@gmail.com' on input[name='email']
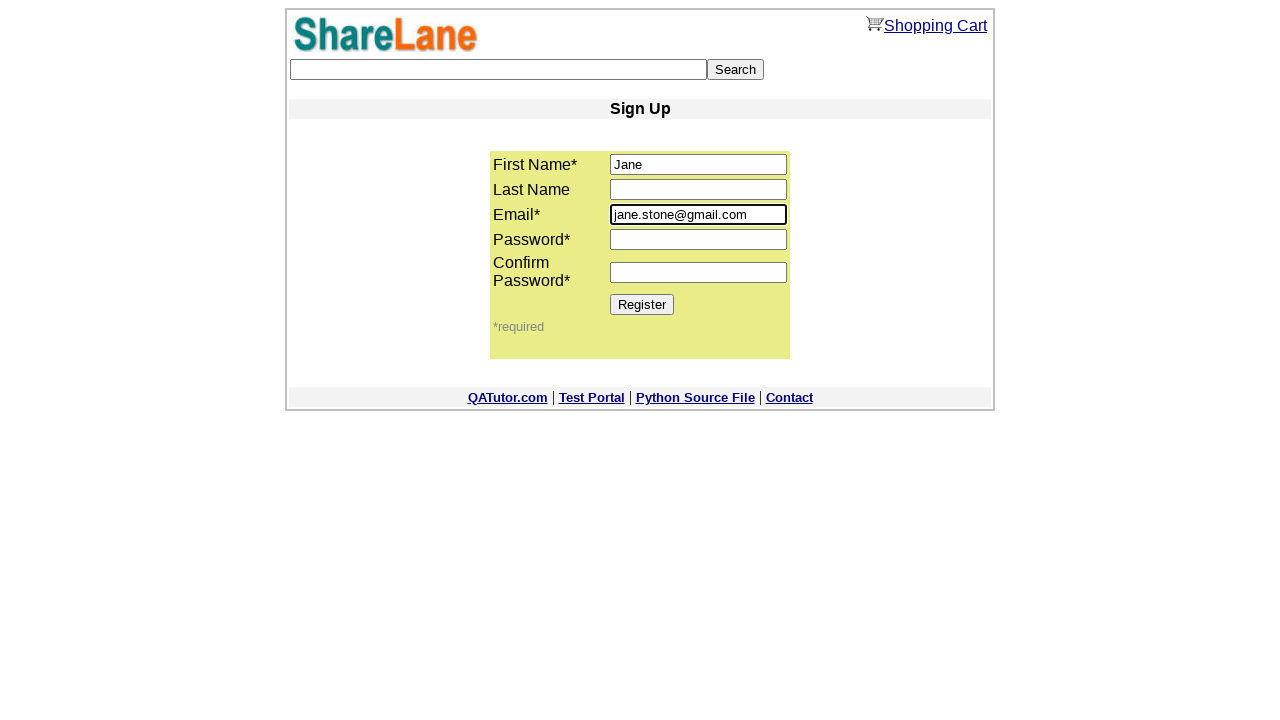

Filled password field with 'ijkl890%' on input[name='password1']
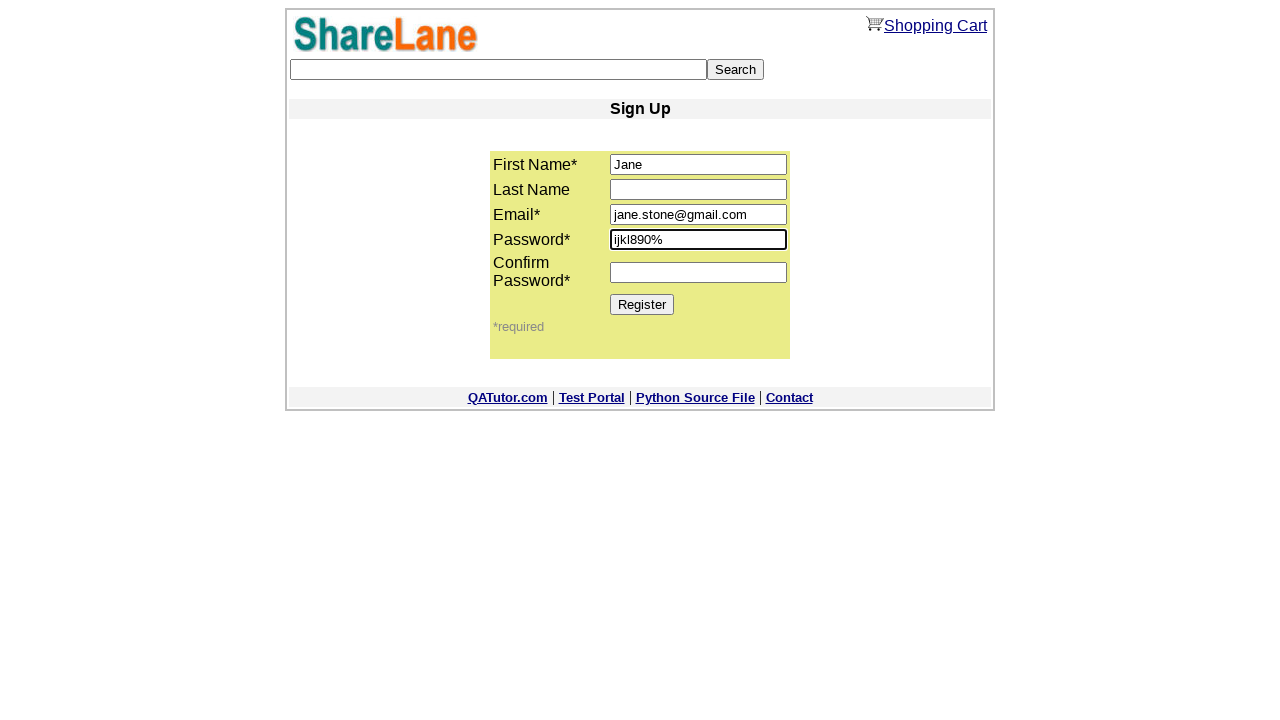

Left confirm password field empty to test requirement on input[name='password2']
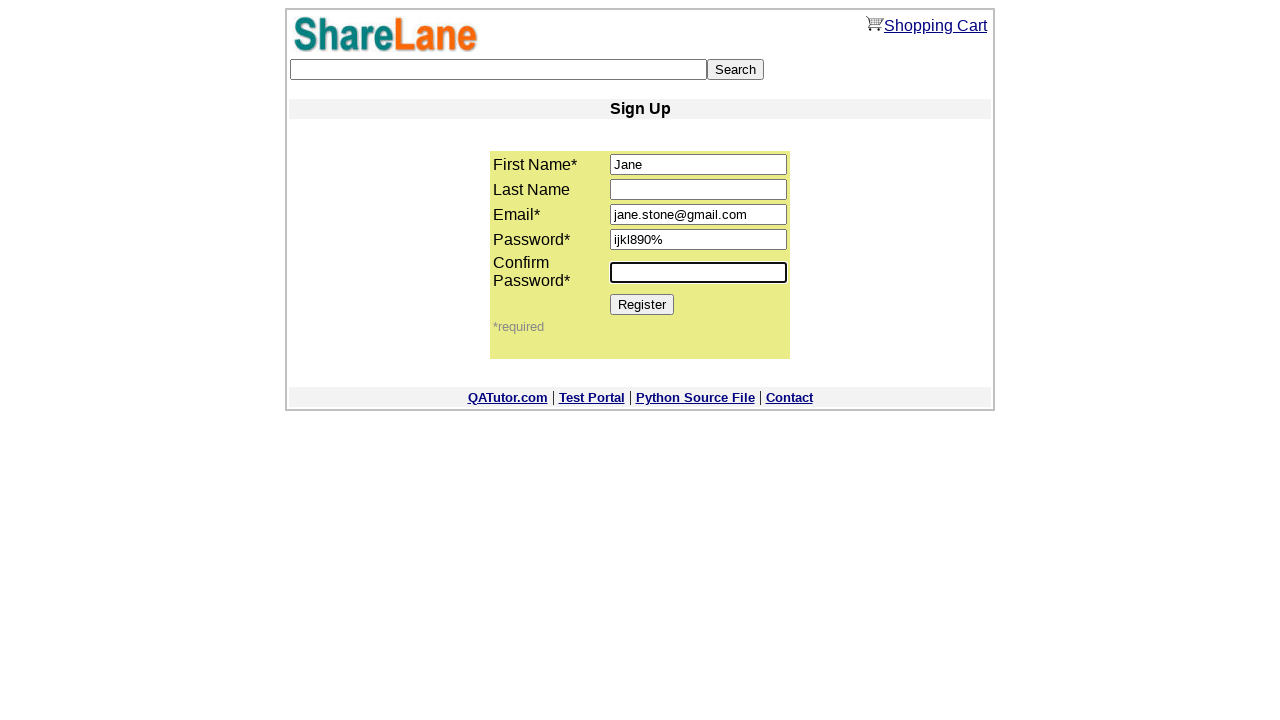

Clicked Register button with empty confirm password field at (642, 304) on xpath=//*[@value='Register']
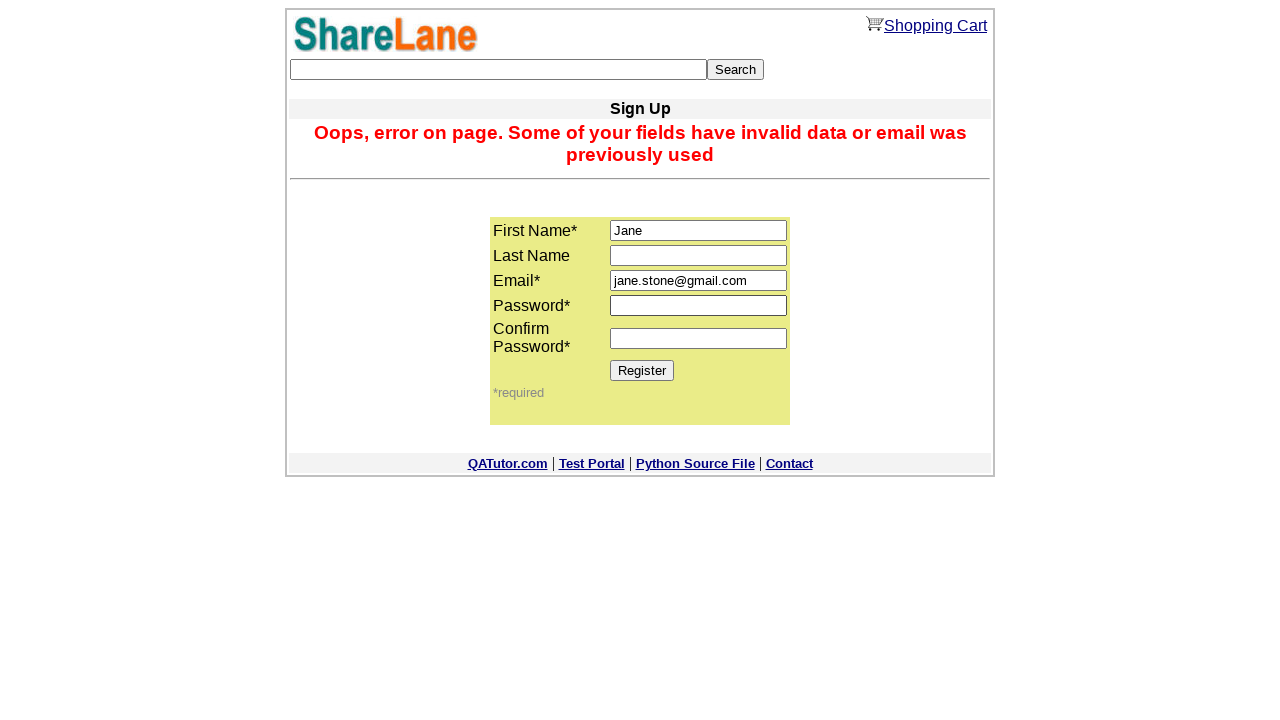

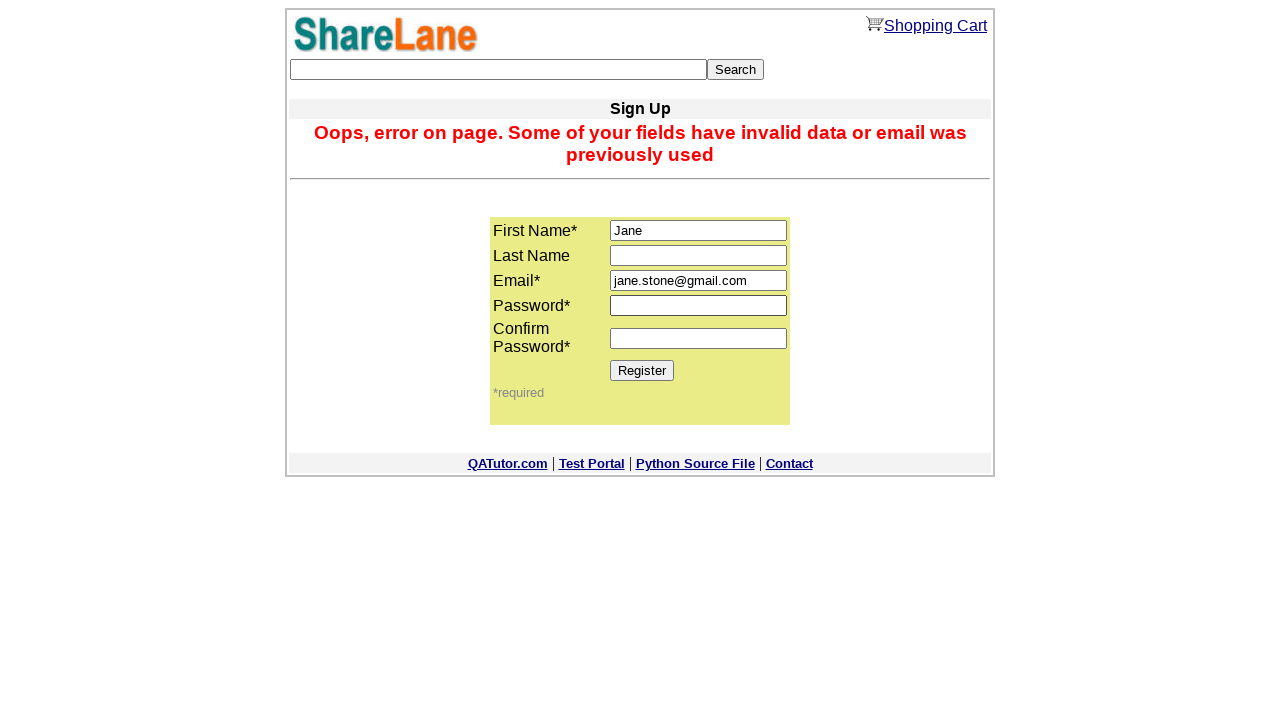